Tests dropdown selection by value and label, then navigates to hovers page to test hover interactions on images and clicks a link revealed by hover

Starting URL: https://the-internet.herokuapp.com/dropdown

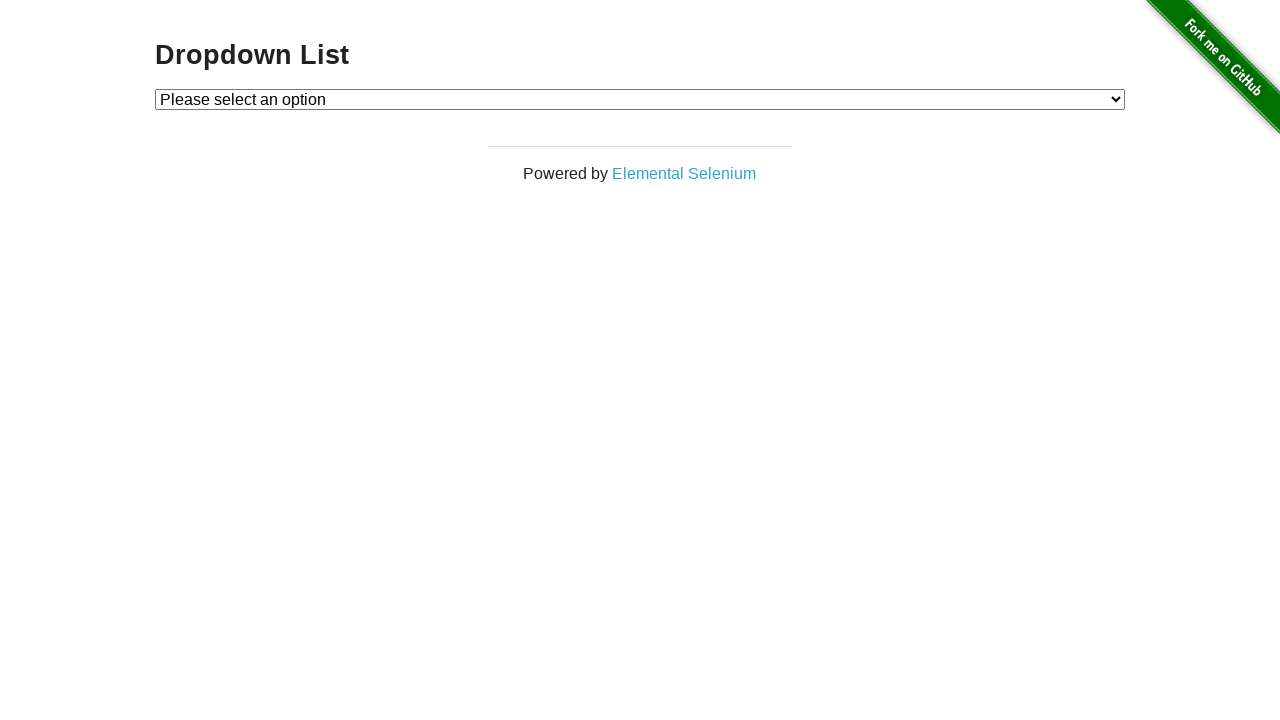

Selected dropdown option '1' by value on select#dropdown
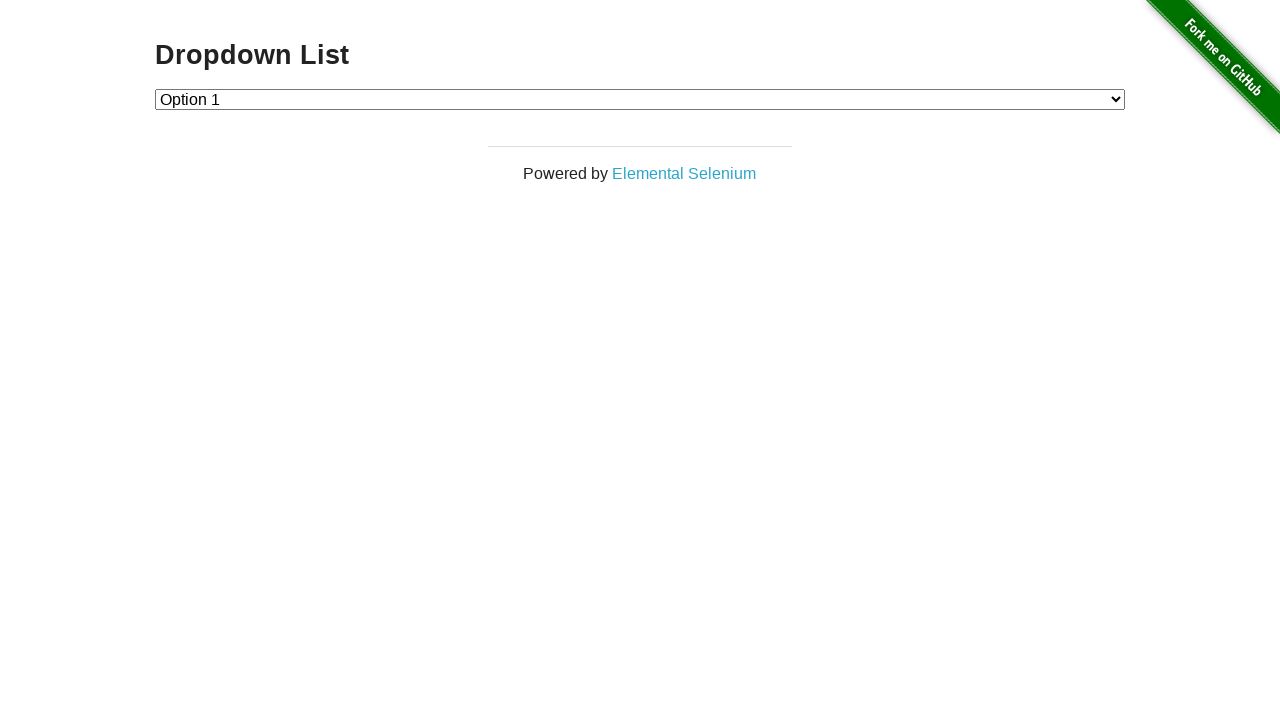

Selected dropdown option 'Option 2' by label on select#dropdown
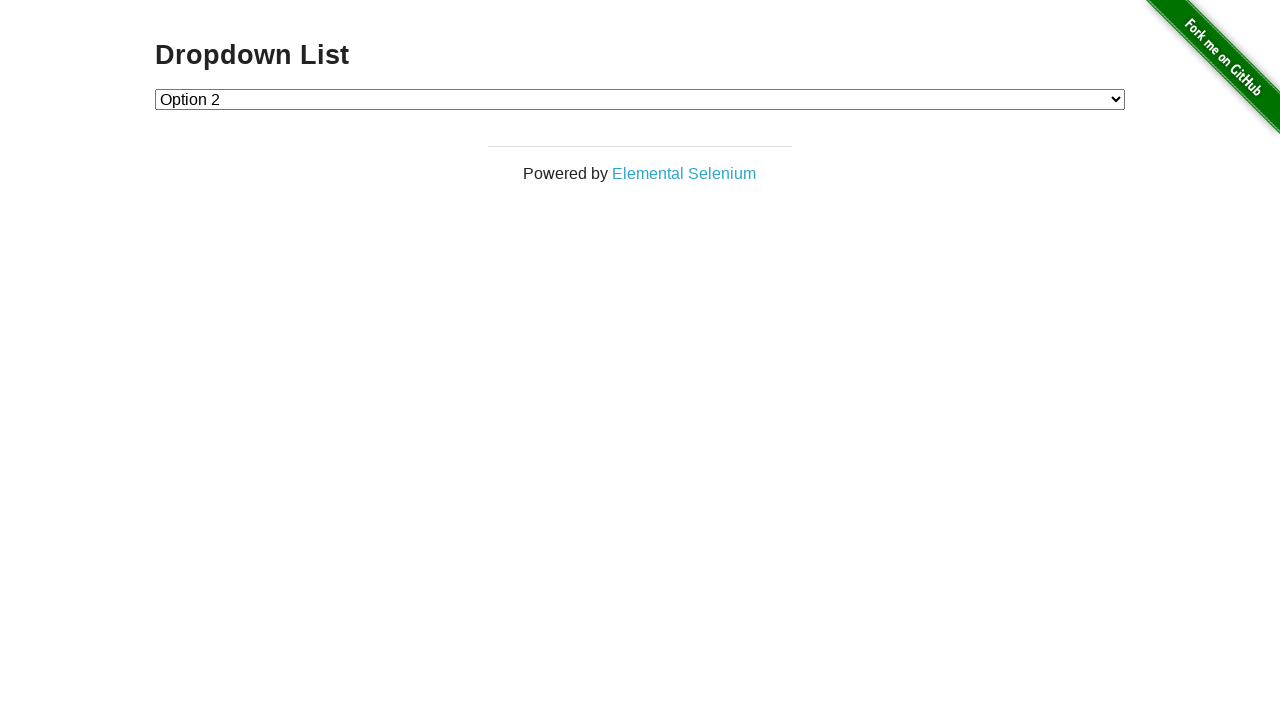

Navigated to hovers page
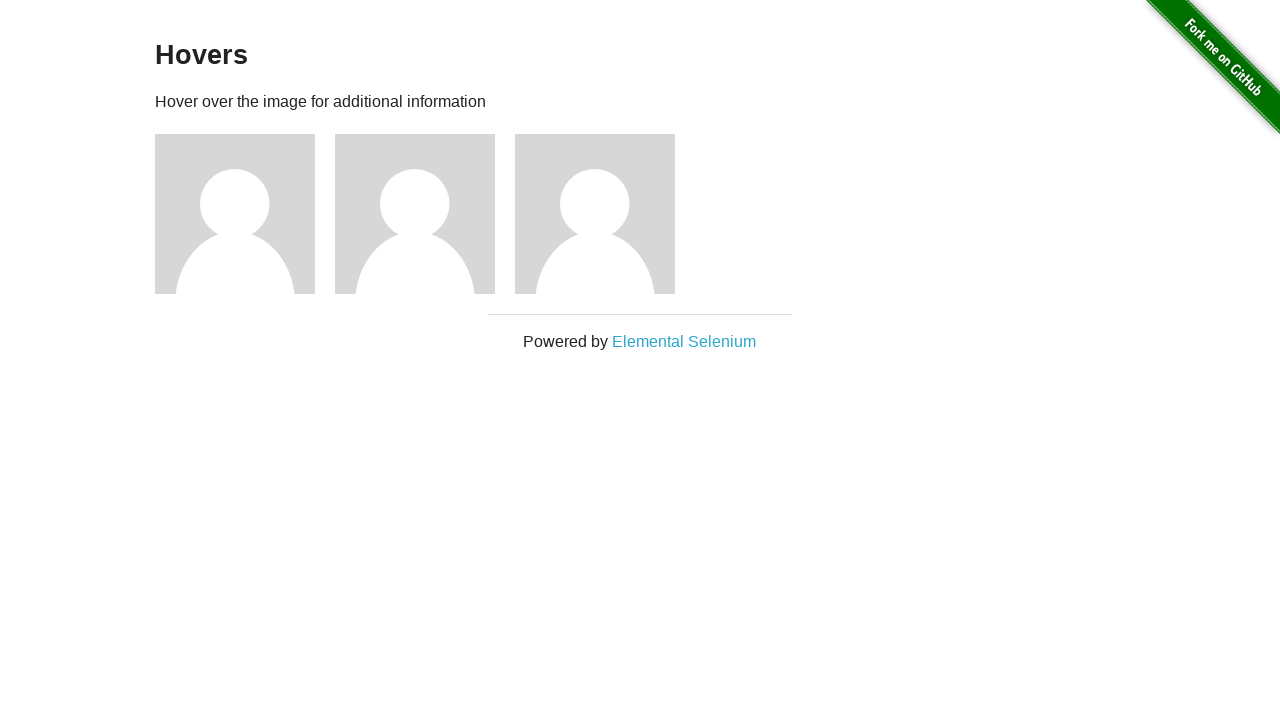

Hovered over first image at (245, 214) on div.figure >> nth=0
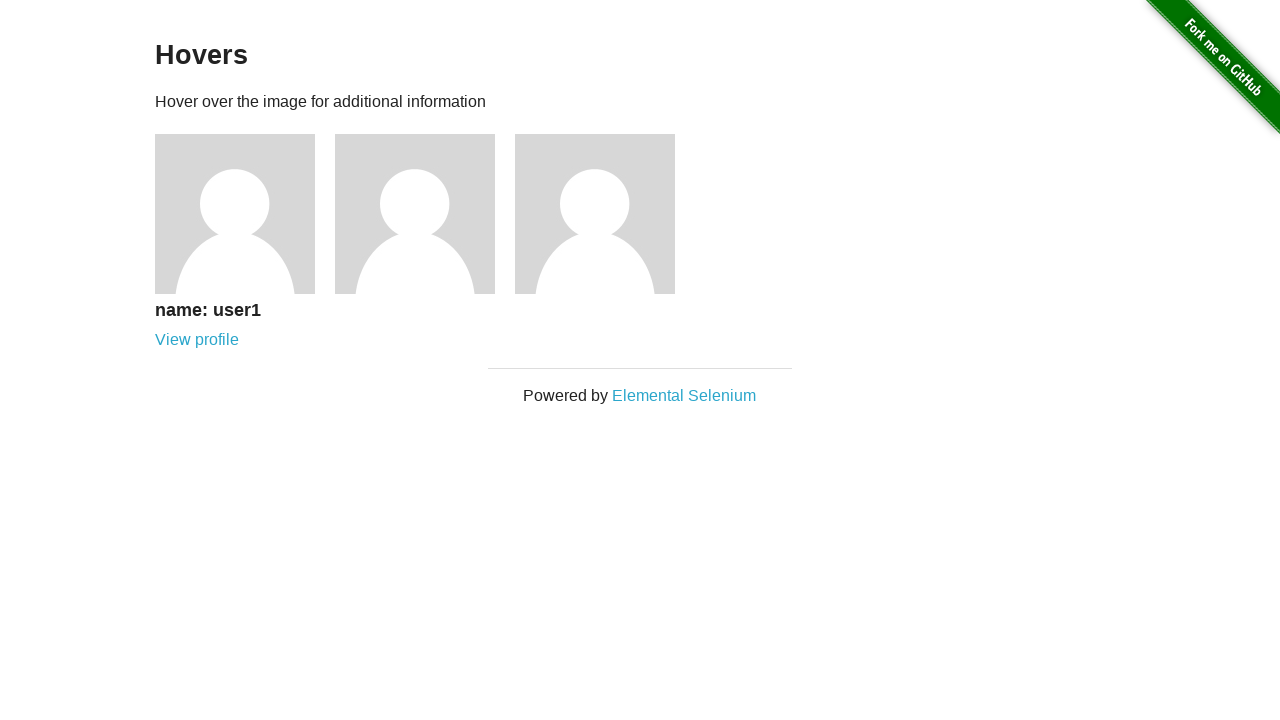

Hovered over second image at (425, 214) on div.figure >> nth=1
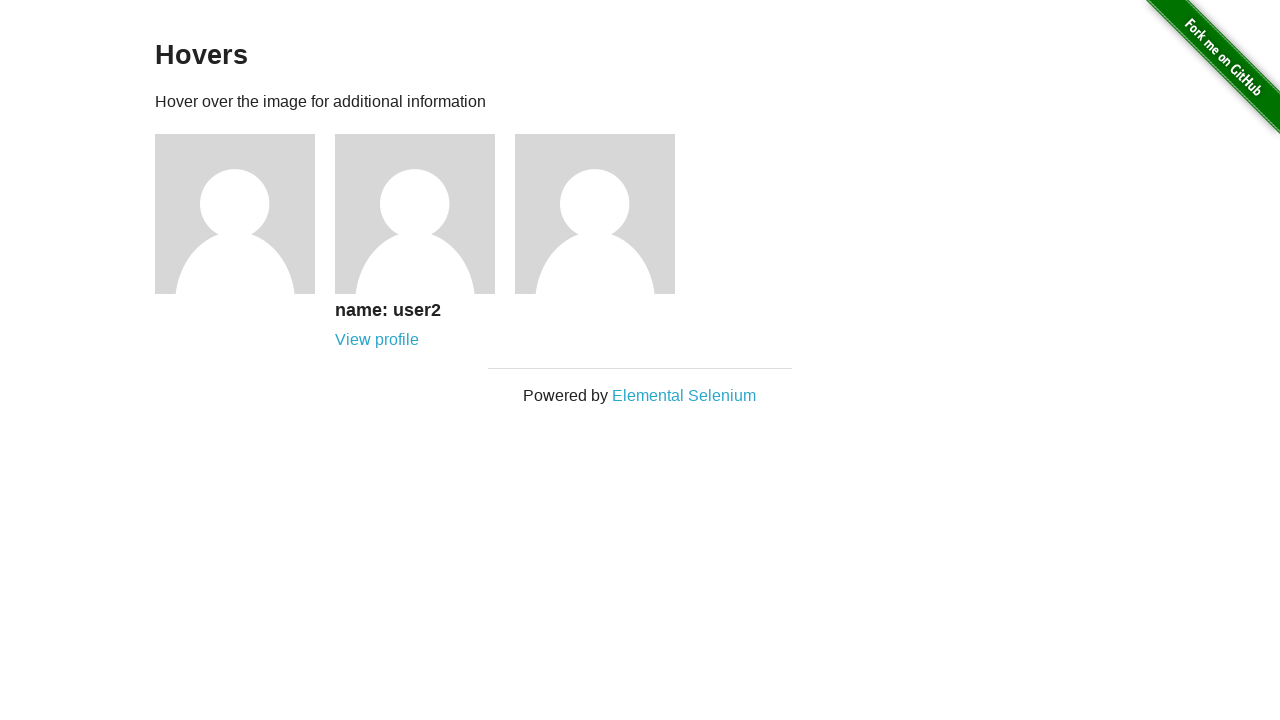

Hovered over third image to reveal link at (605, 214) on div.figure >> nth=2
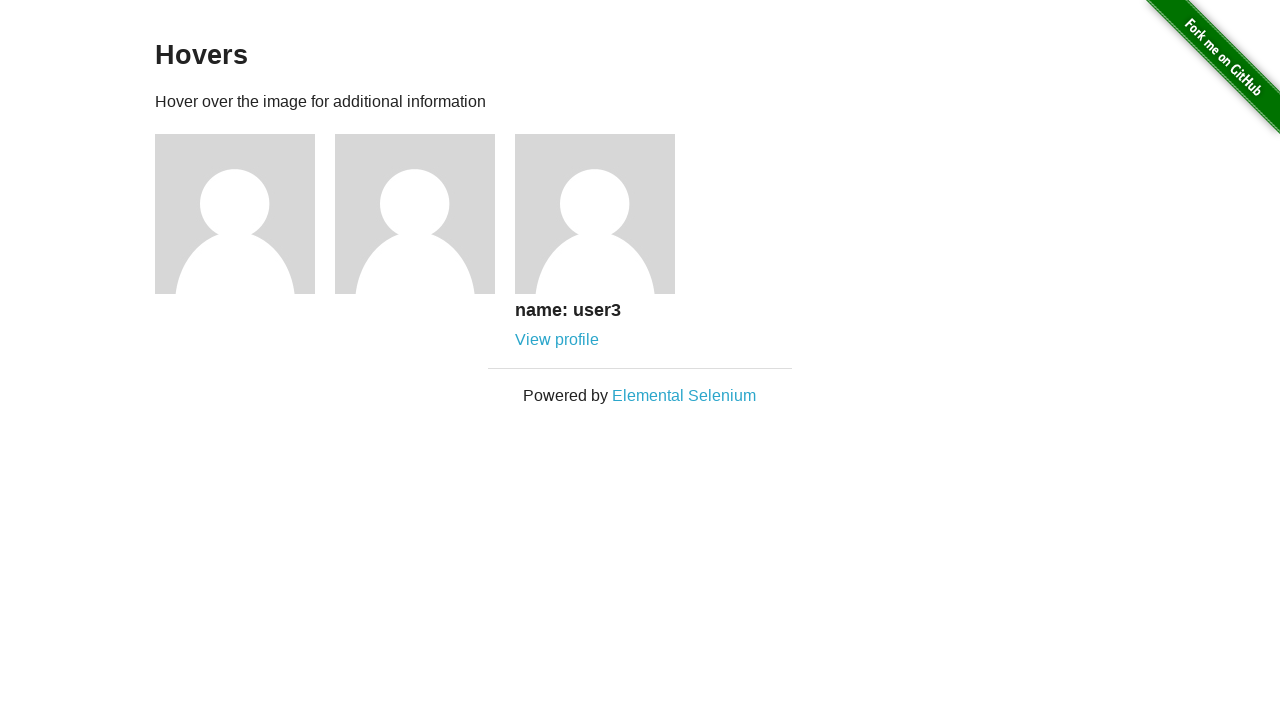

Clicked link revealed by hovering over third image at (557, 340) on div.figure >> nth=2 >> .figcaption >> internal:role=link
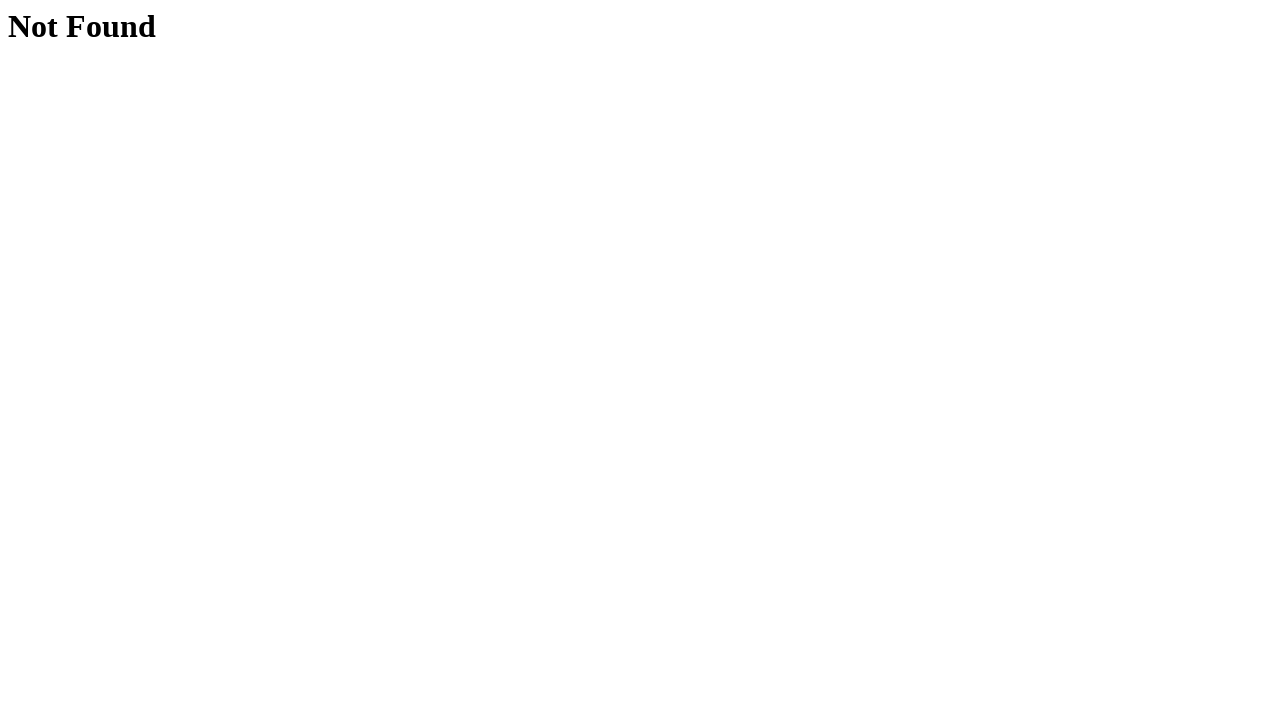

Navigation to user profile page completed
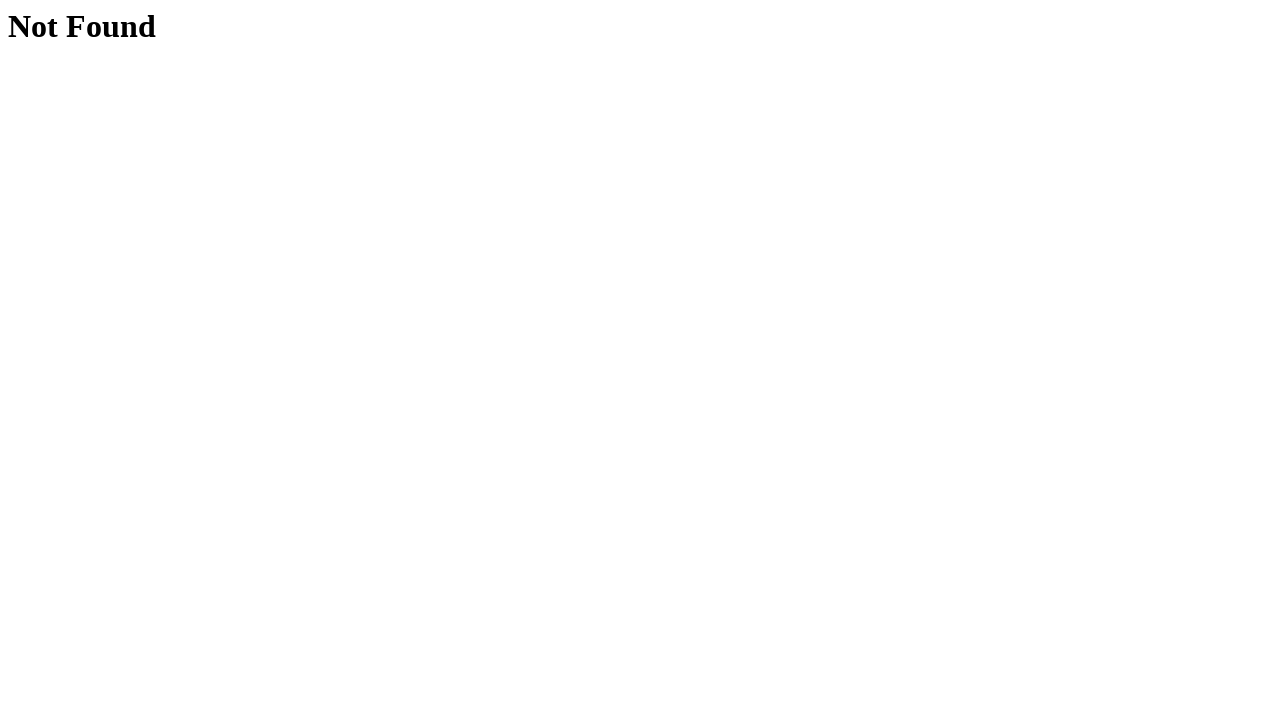

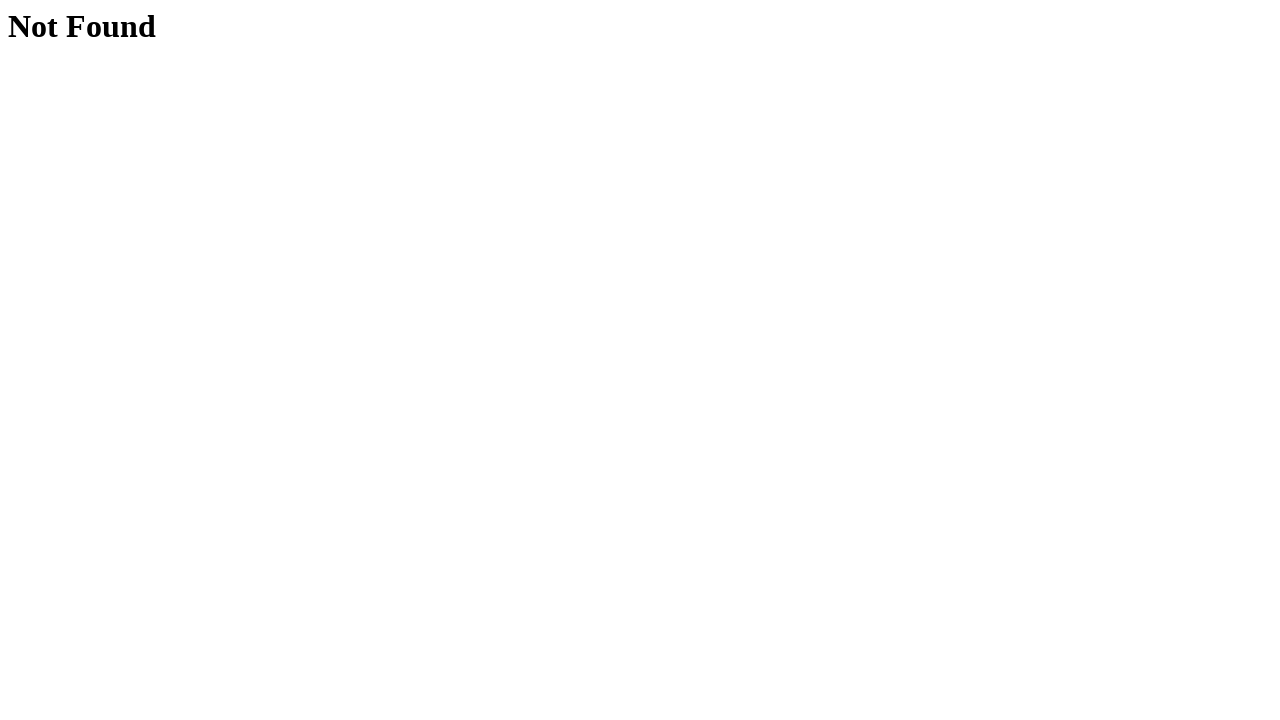